Navigates to a Stepik lesson page, fills in a text answer in the textarea field, and clicks the submit button to submit the solution

Starting URL: https://stepik.org/lesson/25969/step/12

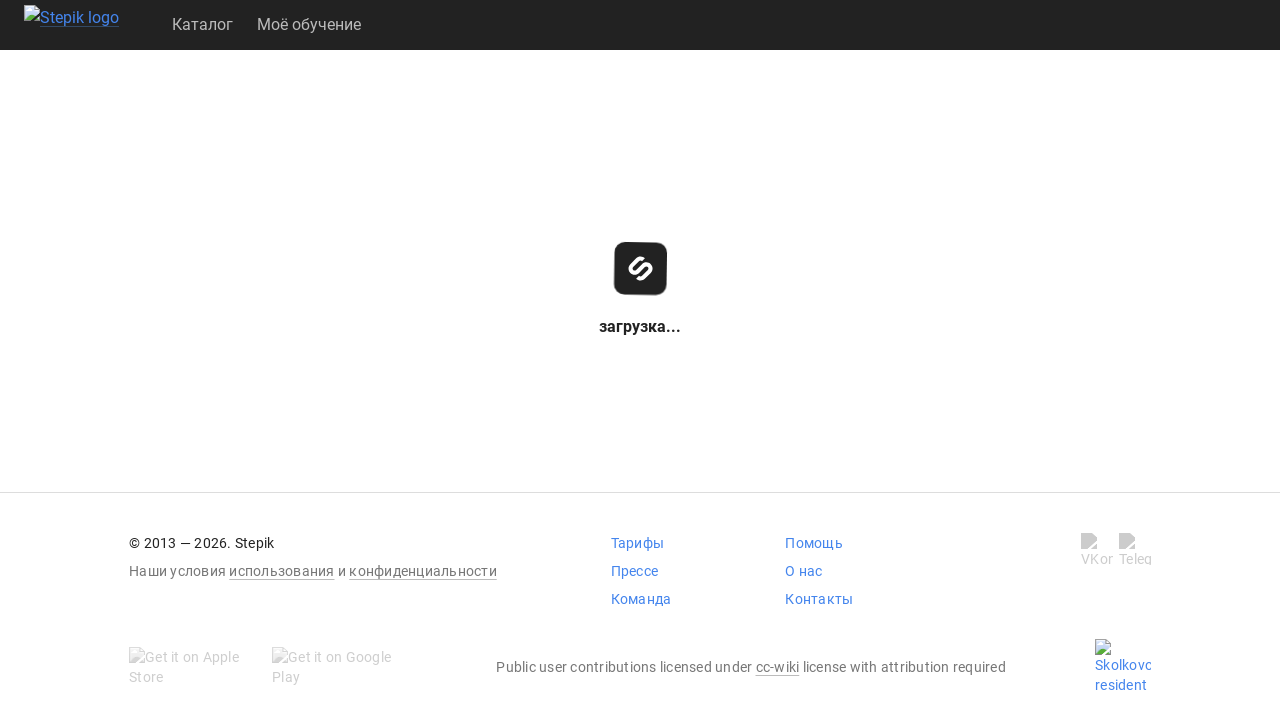

Waited for textarea to be available on Stepik lesson page
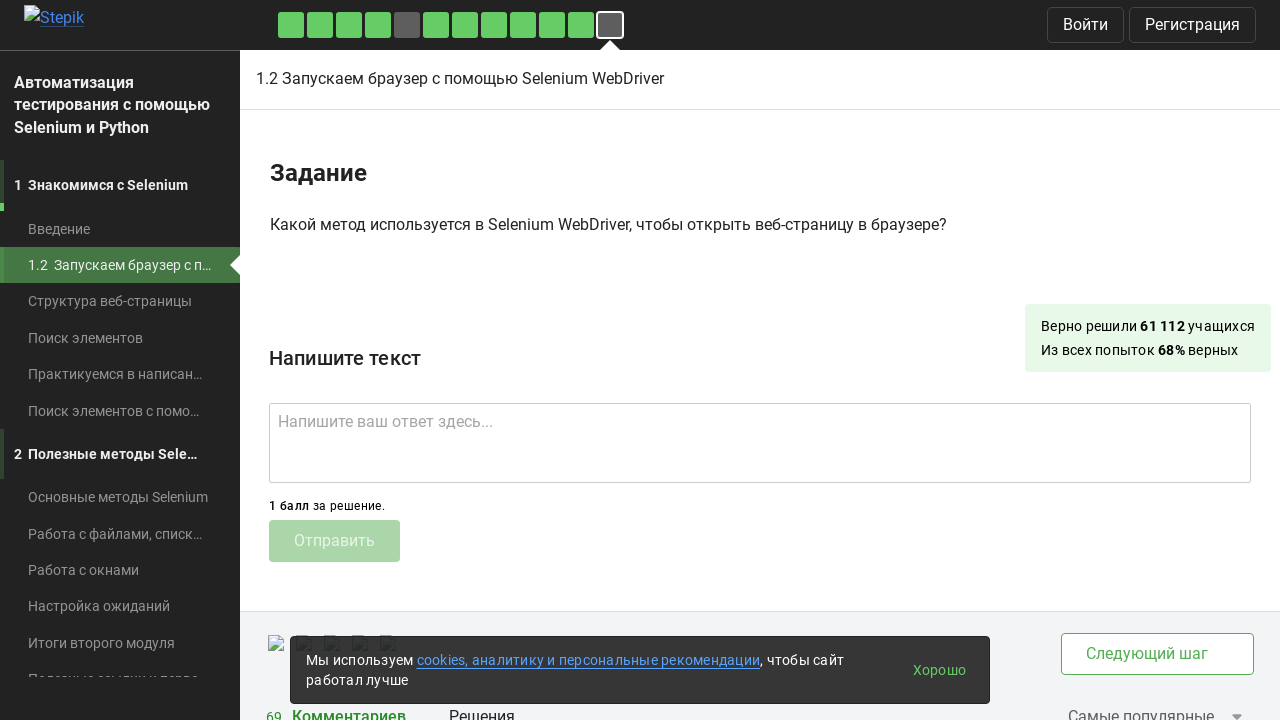

Filled textarea with answer 'get()' on .textarea
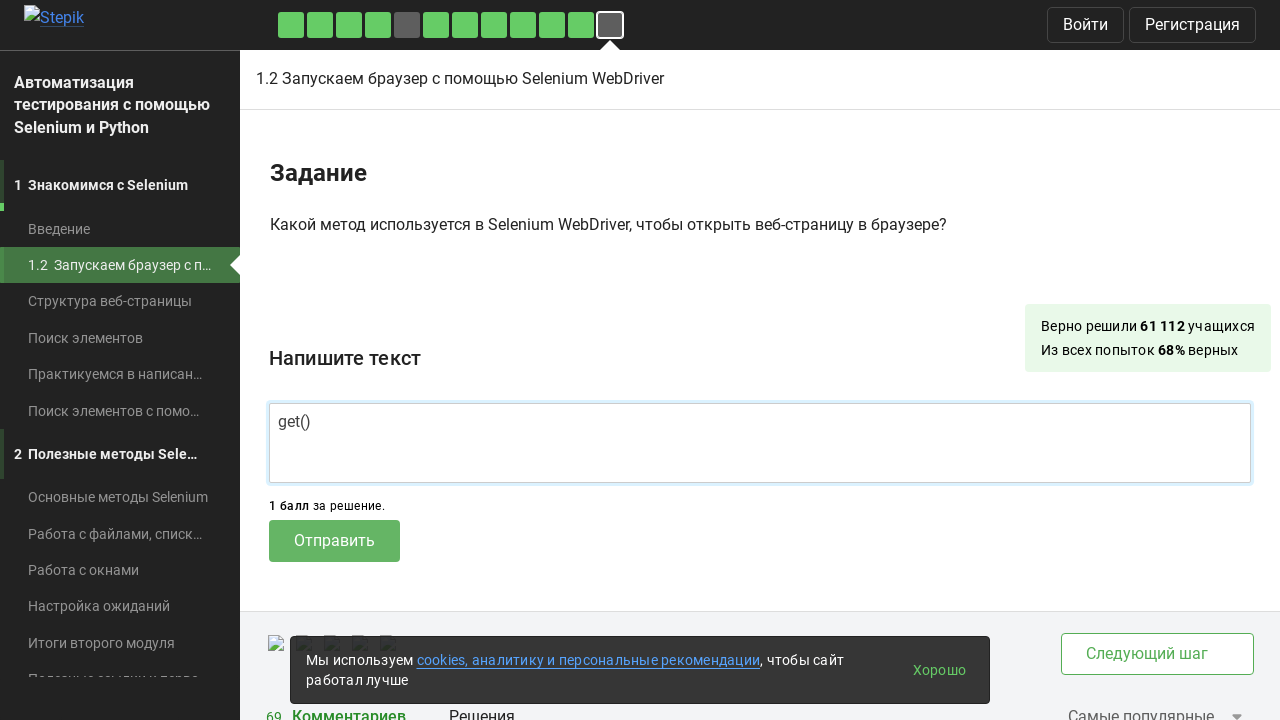

Clicked submit button to submit solution at (334, 541) on .submit-submission
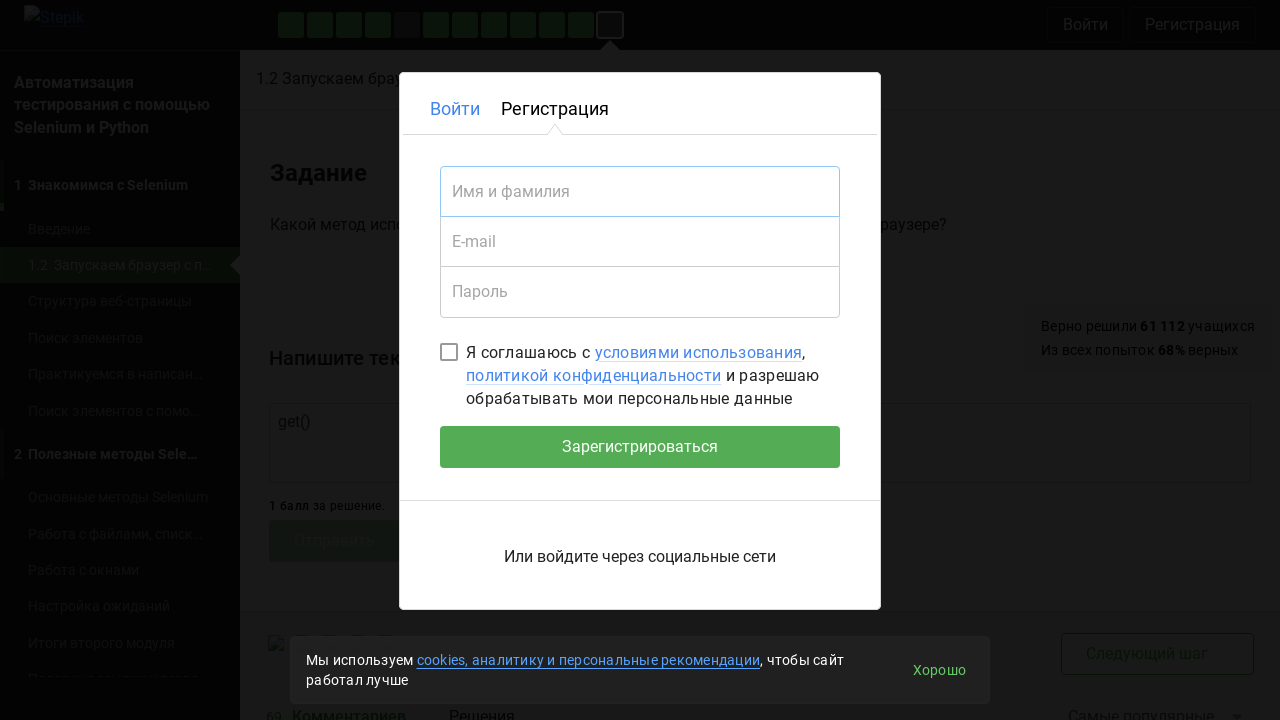

Waited for submission to process
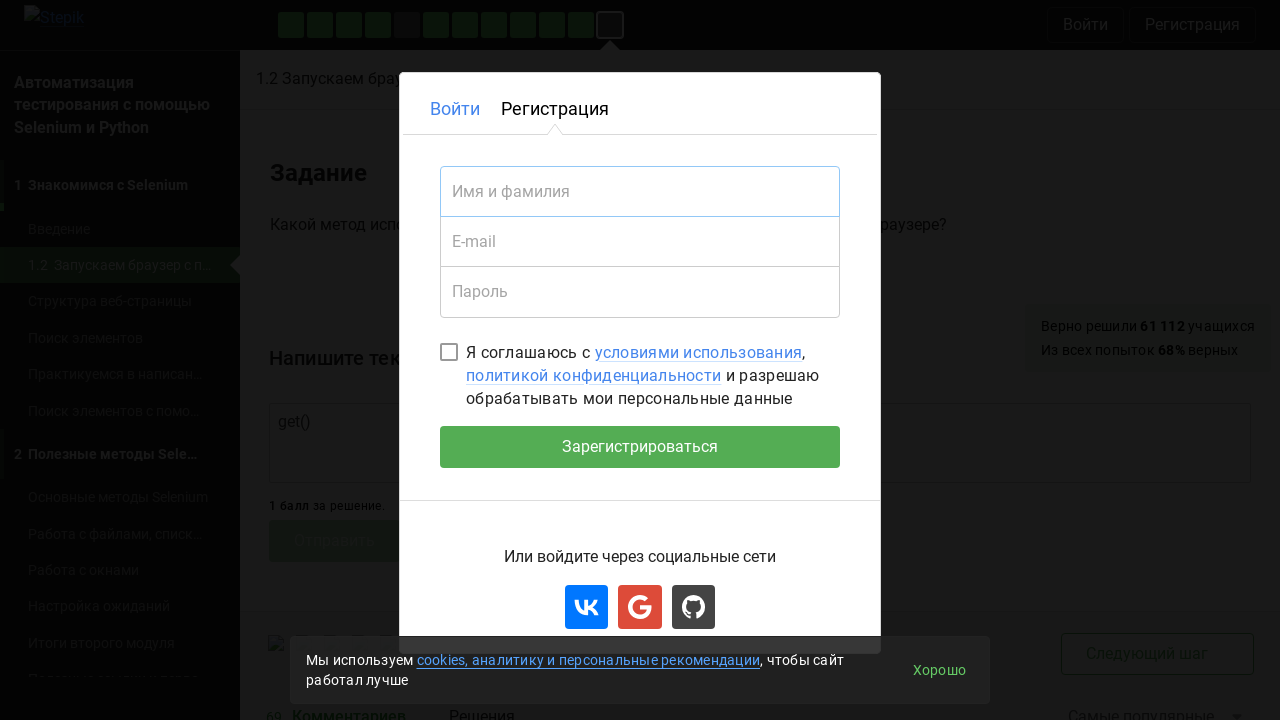

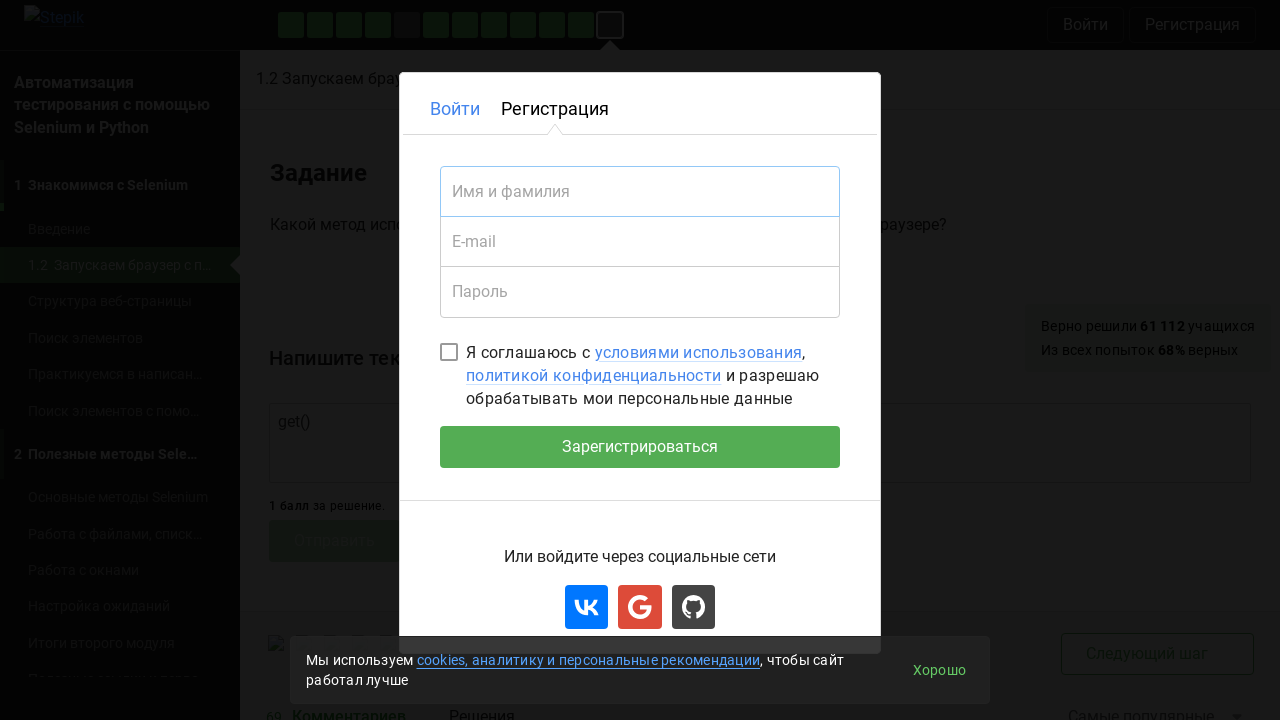